Tests that clicking Clear completed removes completed items from the list

Starting URL: https://demo.playwright.dev/todomvc

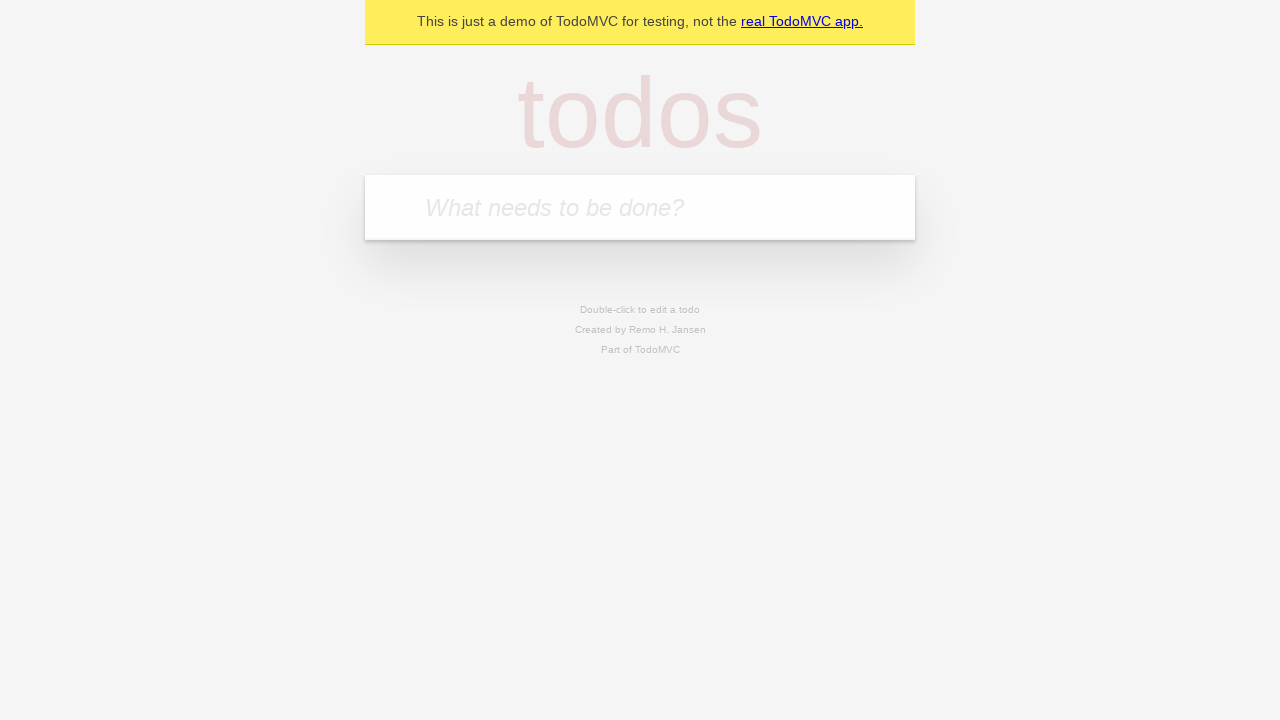

Filled todo input with 'buy some cheese' on internal:attr=[placeholder="What needs to be done?"i]
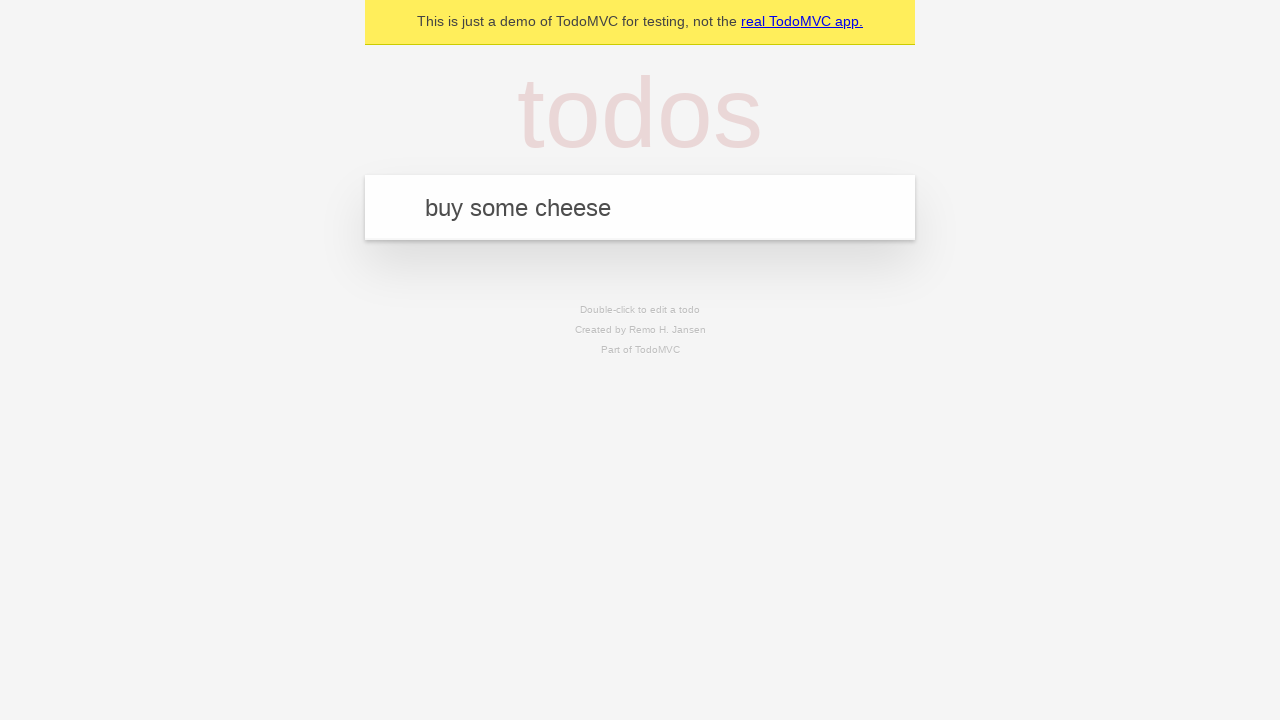

Pressed Enter to add todo 'buy some cheese' on internal:attr=[placeholder="What needs to be done?"i]
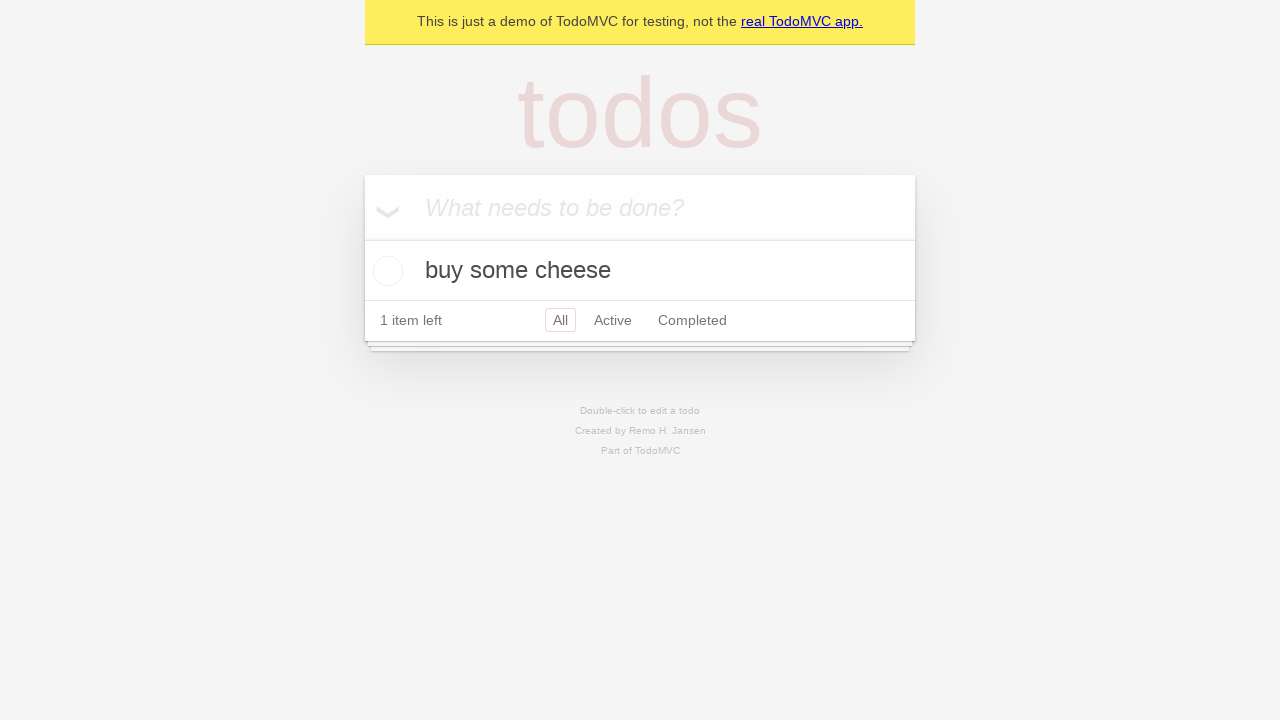

Filled todo input with 'feed the cat' on internal:attr=[placeholder="What needs to be done?"i]
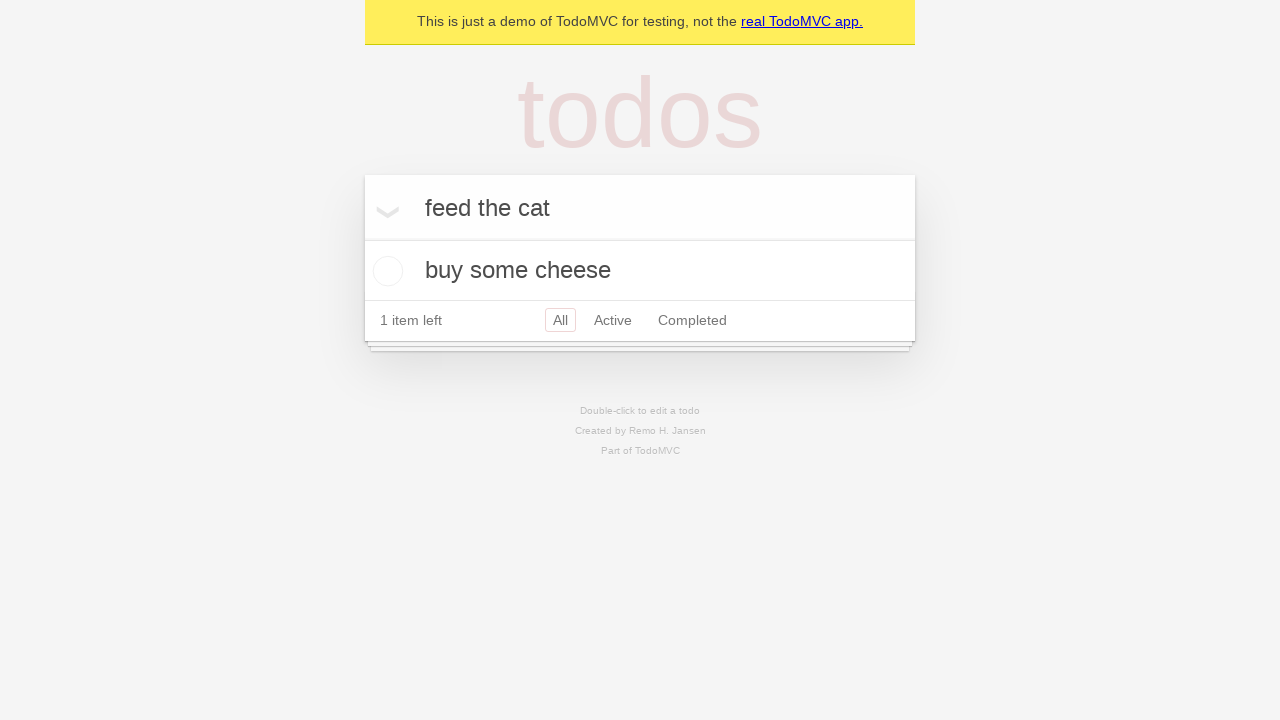

Pressed Enter to add todo 'feed the cat' on internal:attr=[placeholder="What needs to be done?"i]
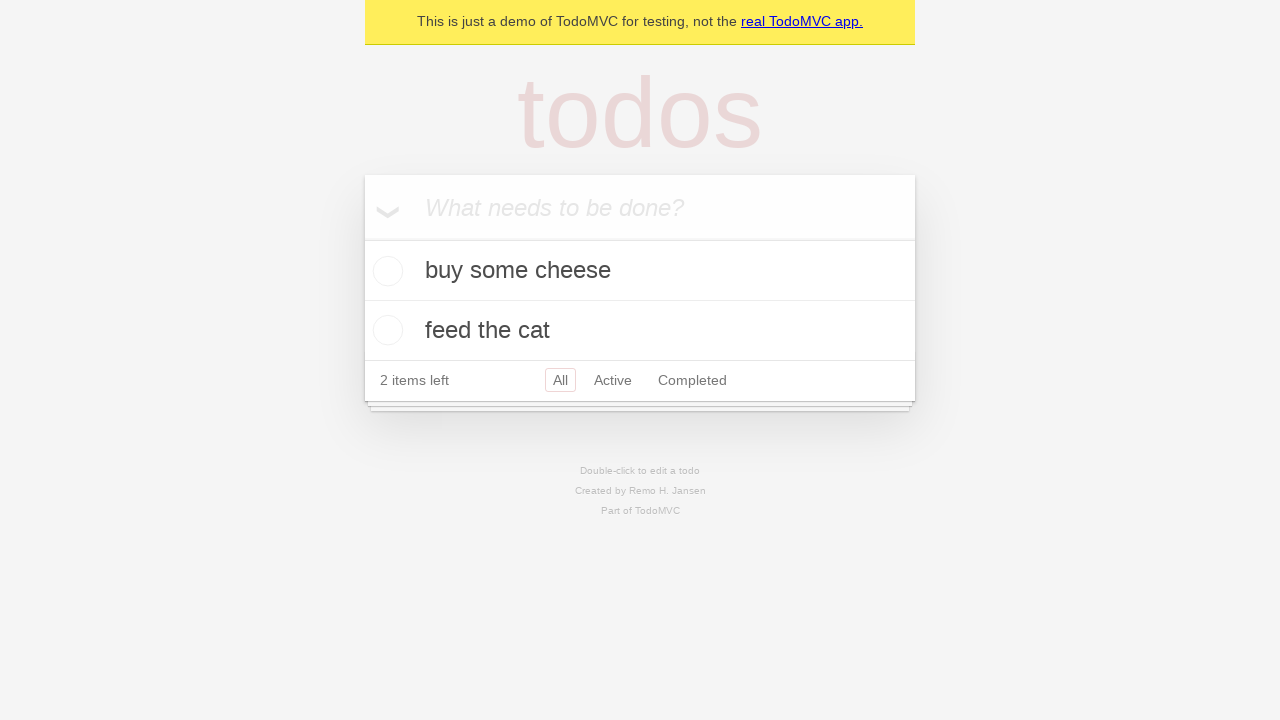

Filled todo input with 'book a doctors appointment' on internal:attr=[placeholder="What needs to be done?"i]
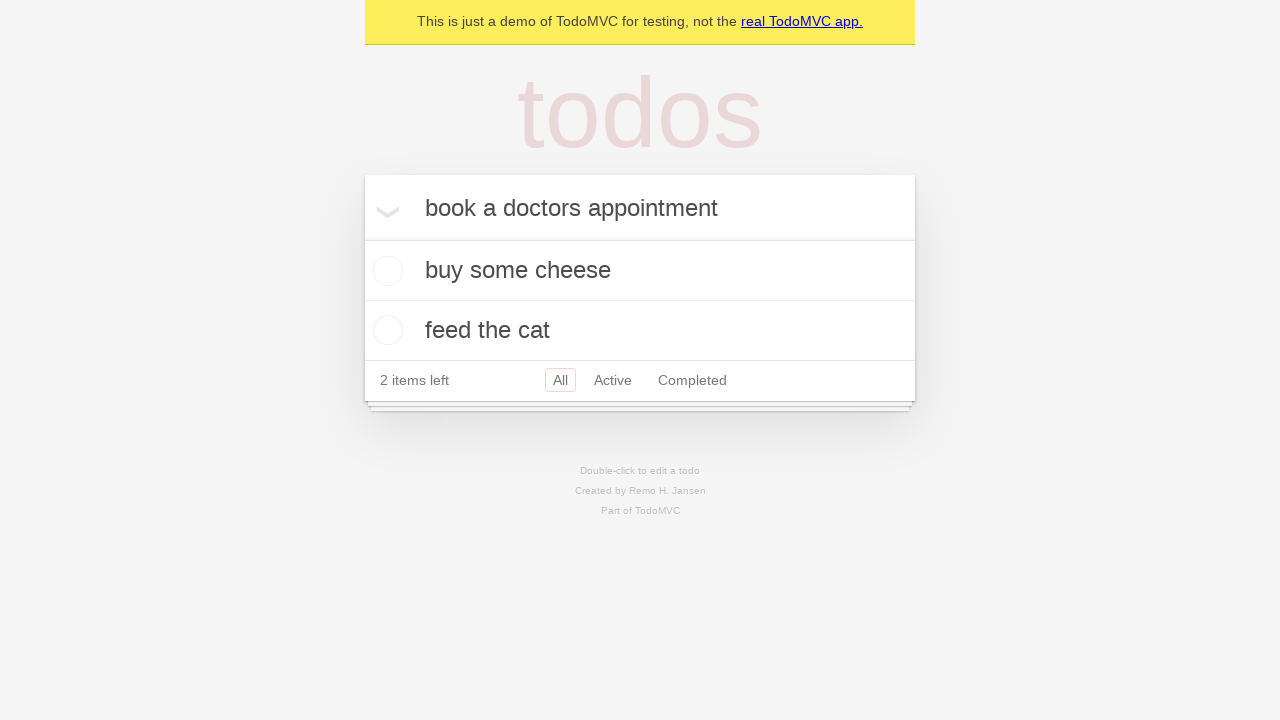

Pressed Enter to add todo 'book a doctors appointment' on internal:attr=[placeholder="What needs to be done?"i]
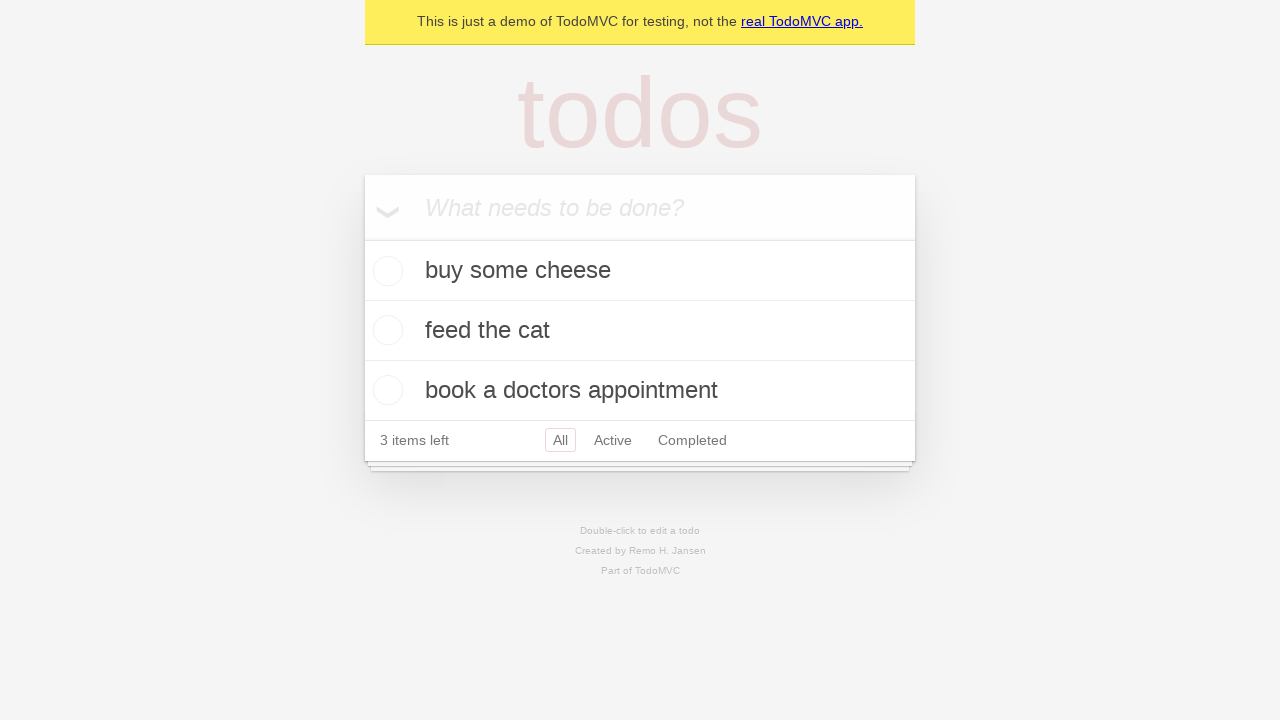

Located all todo items
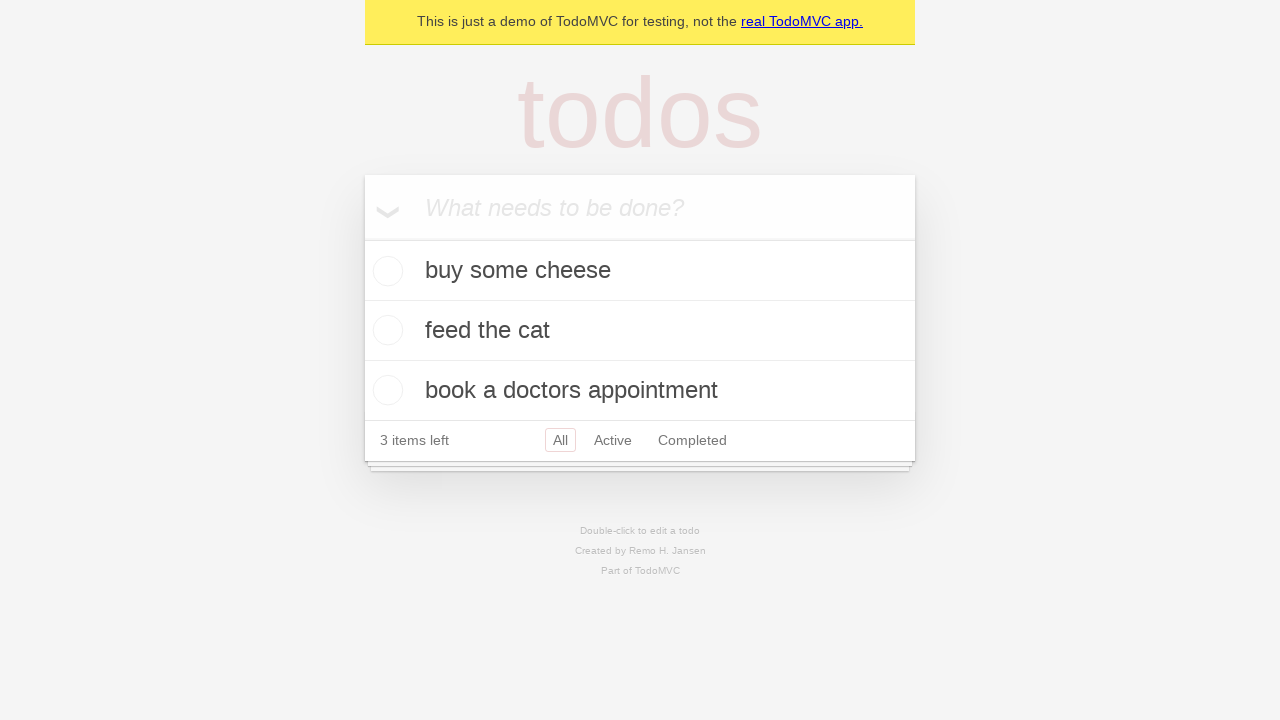

Checked the second todo item as completed at (385, 330) on internal:testid=[data-testid="todo-item"s] >> nth=1 >> internal:role=checkbox
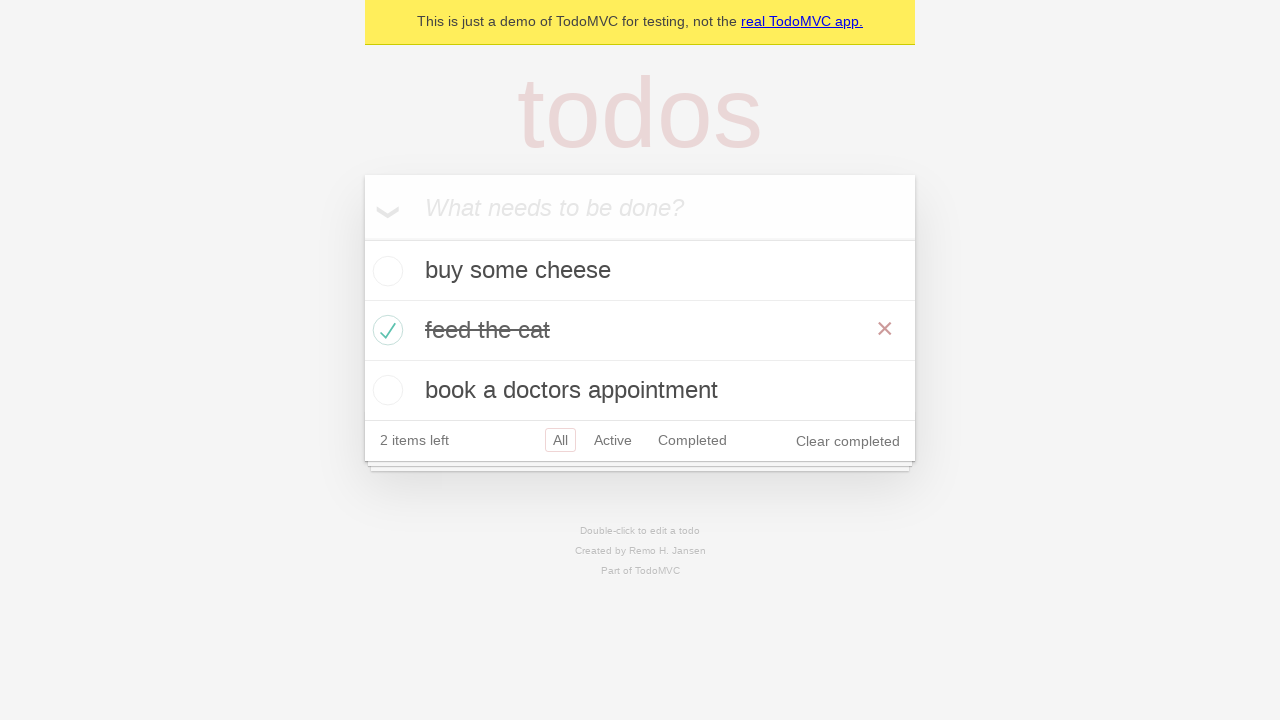

Clicked 'Clear completed' button to remove completed items at (848, 441) on internal:role=button[name="Clear completed"i]
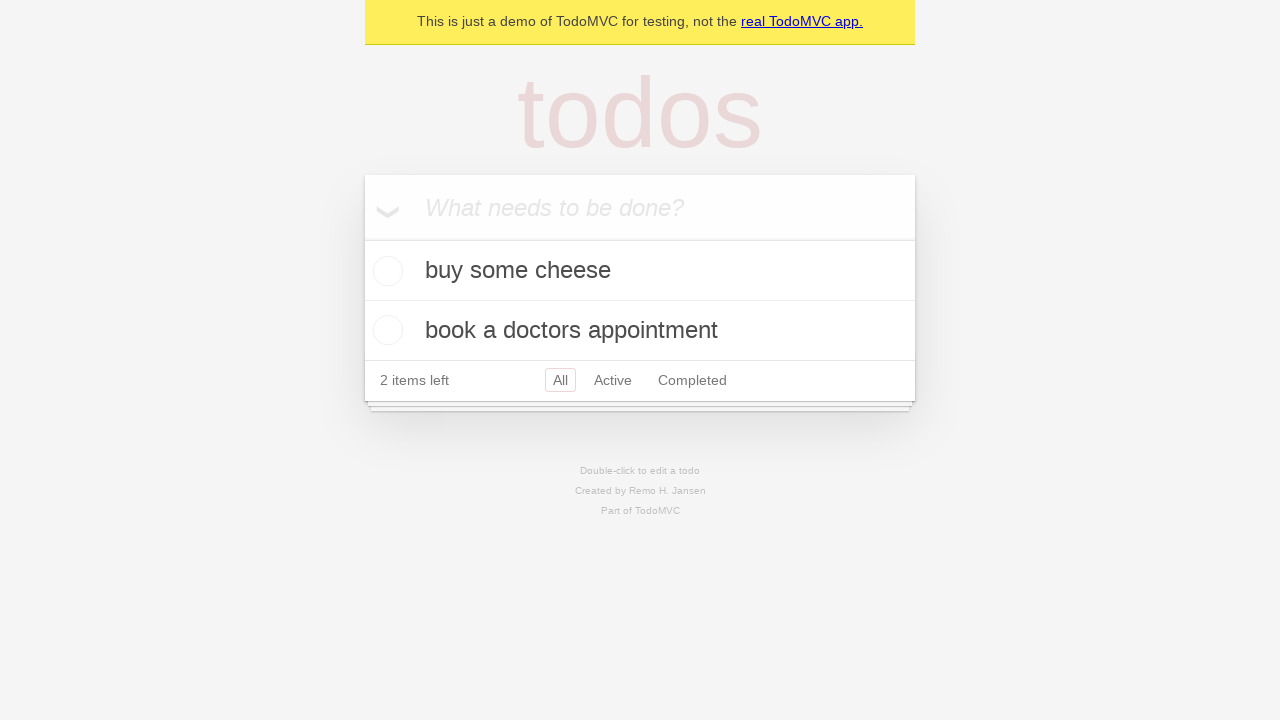

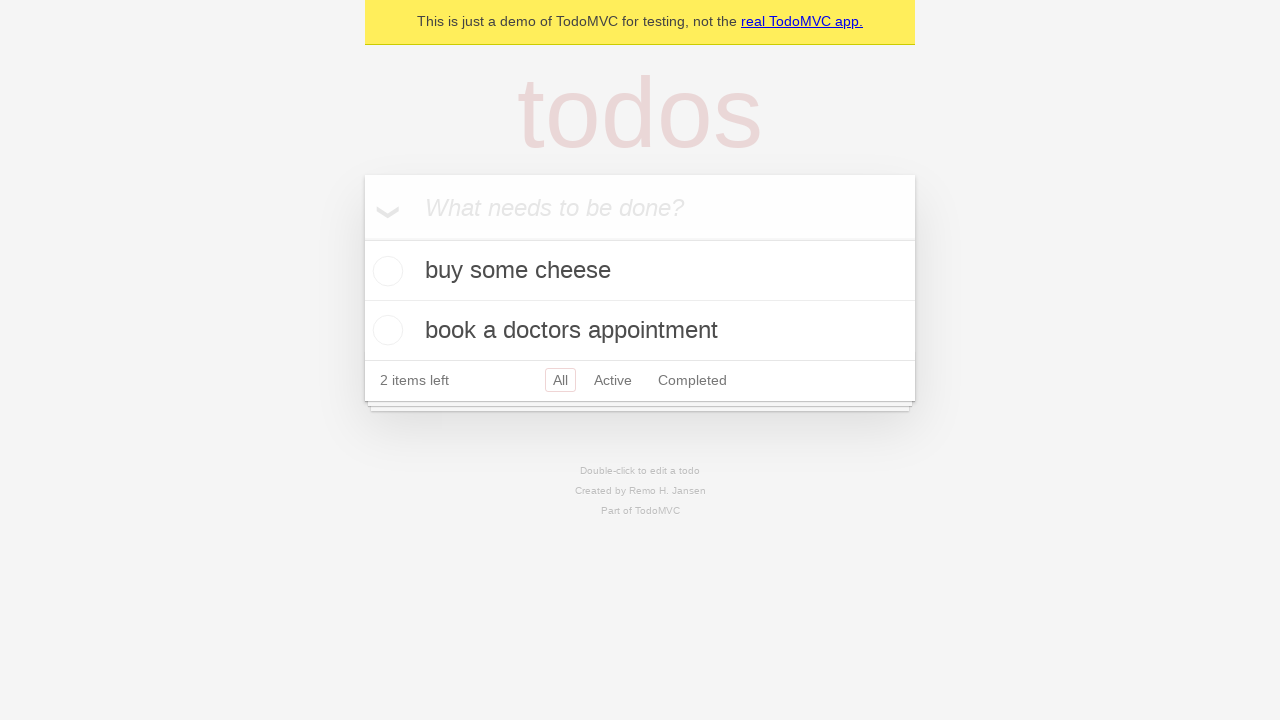